Tests the age form submission and verifies a success message appears with the submitted data

Starting URL: https://kristinek.github.io/site/examples/age.html

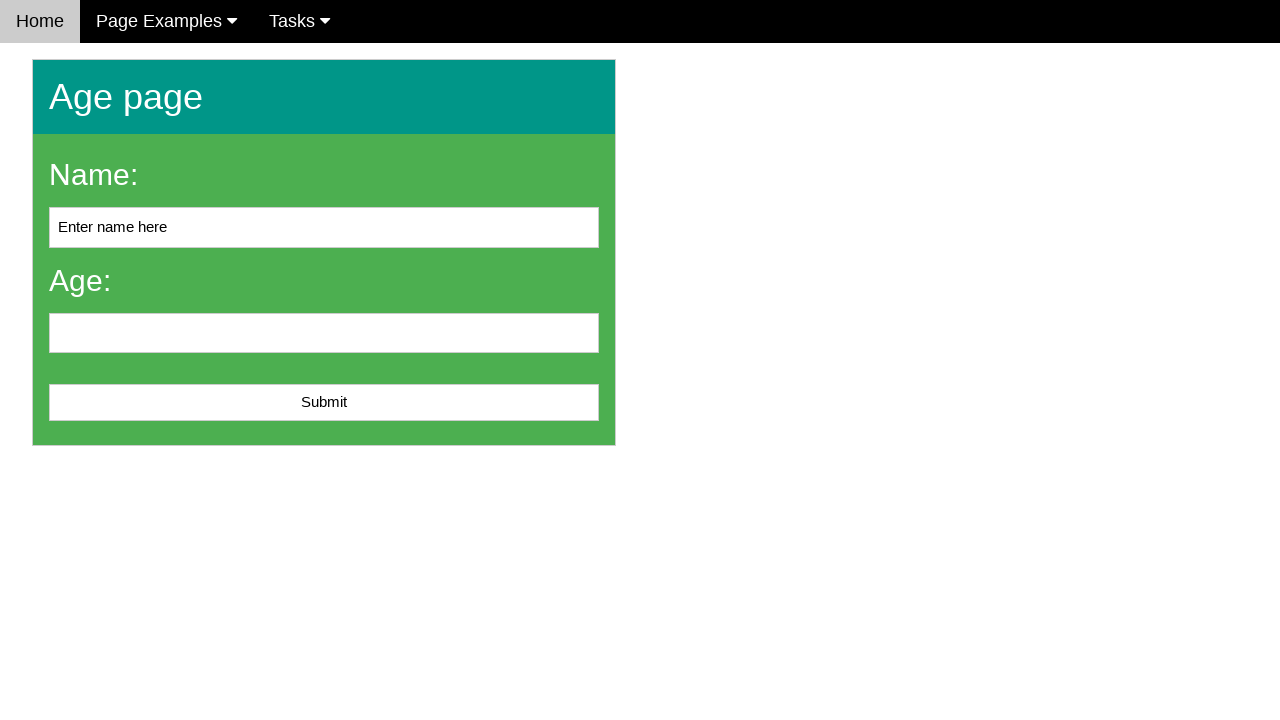

Filled name field with 'Emily Davis' on #name
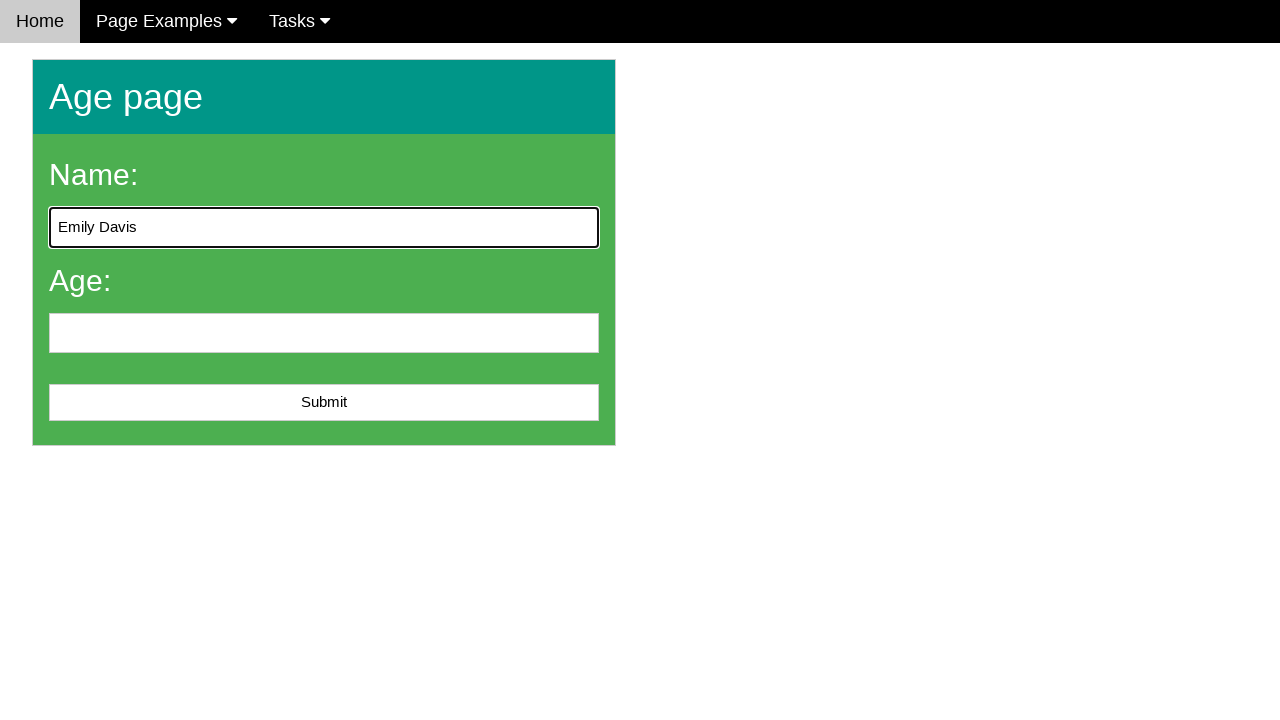

Filled age field with '45' on #age
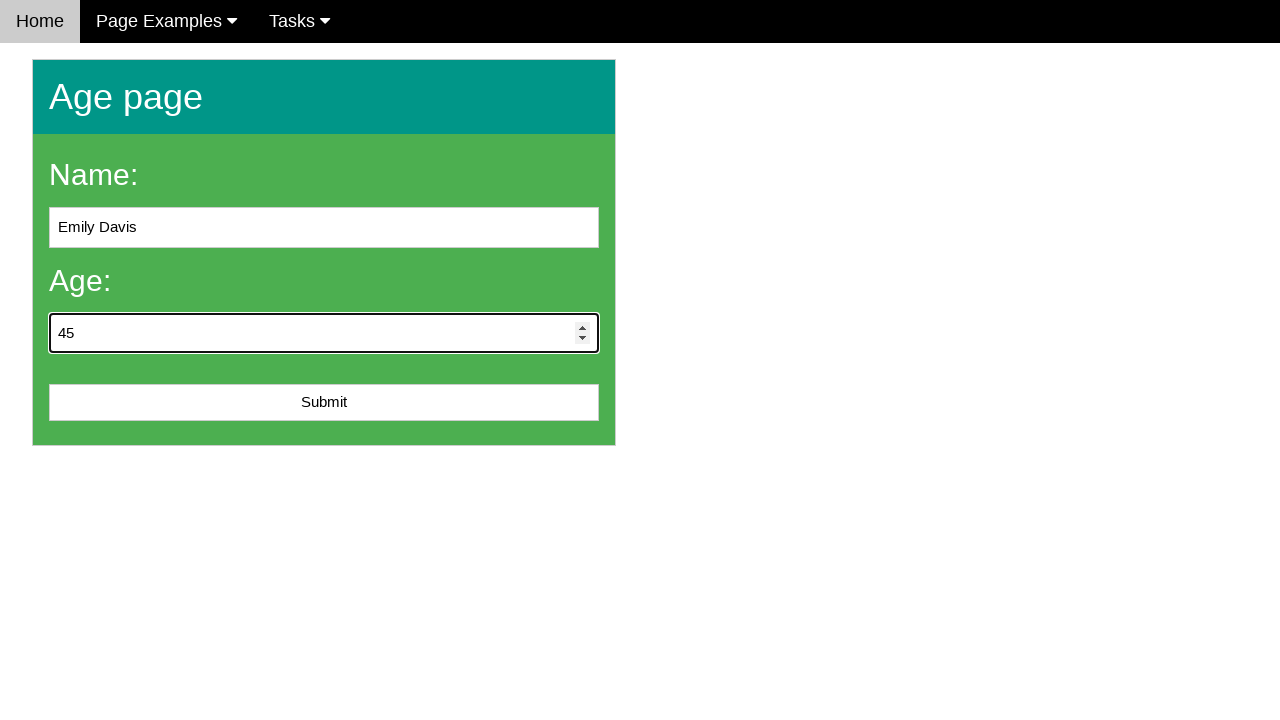

Clicked submit button to submit age form at (324, 403) on button[onclick='showNameAndAge()']
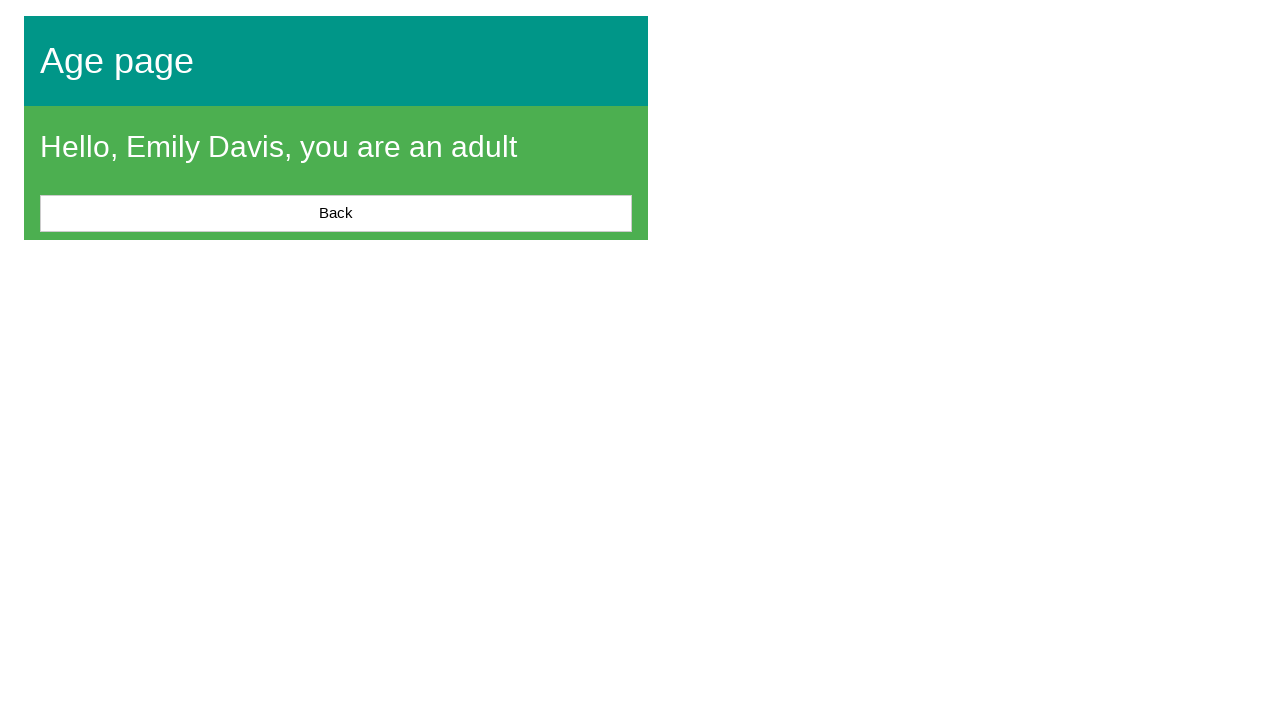

Success message element appeared with submitted data
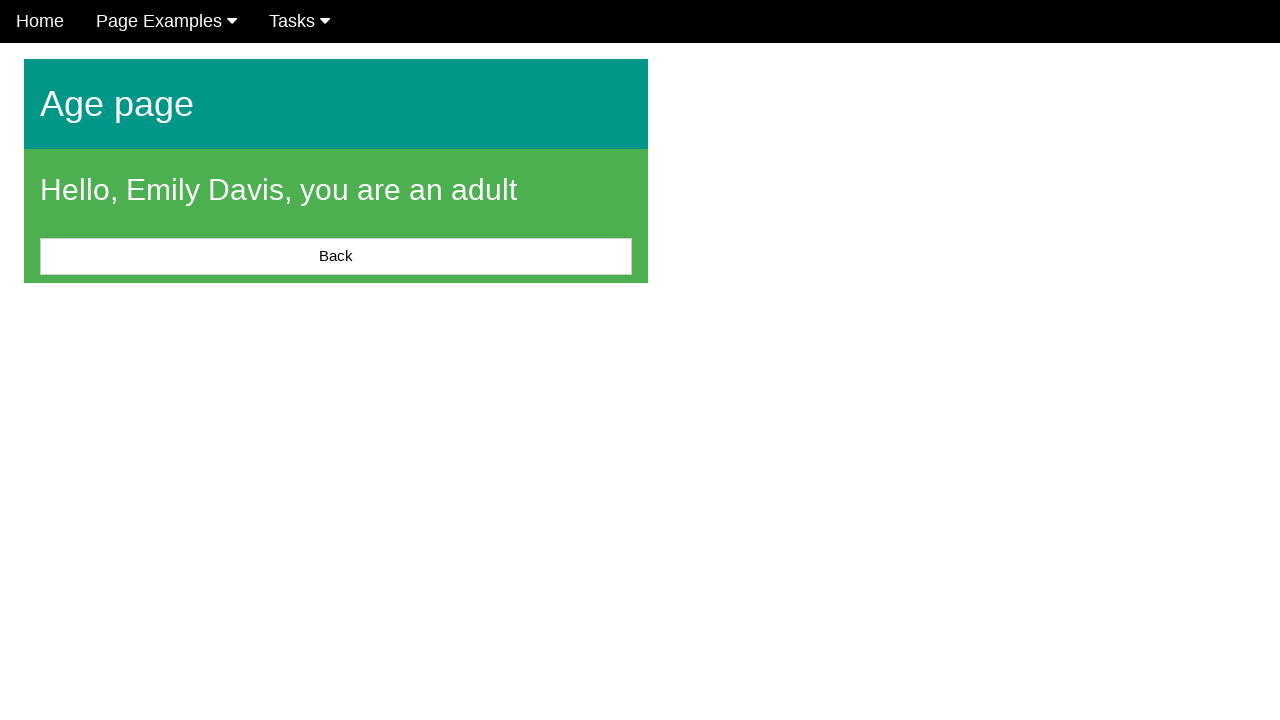

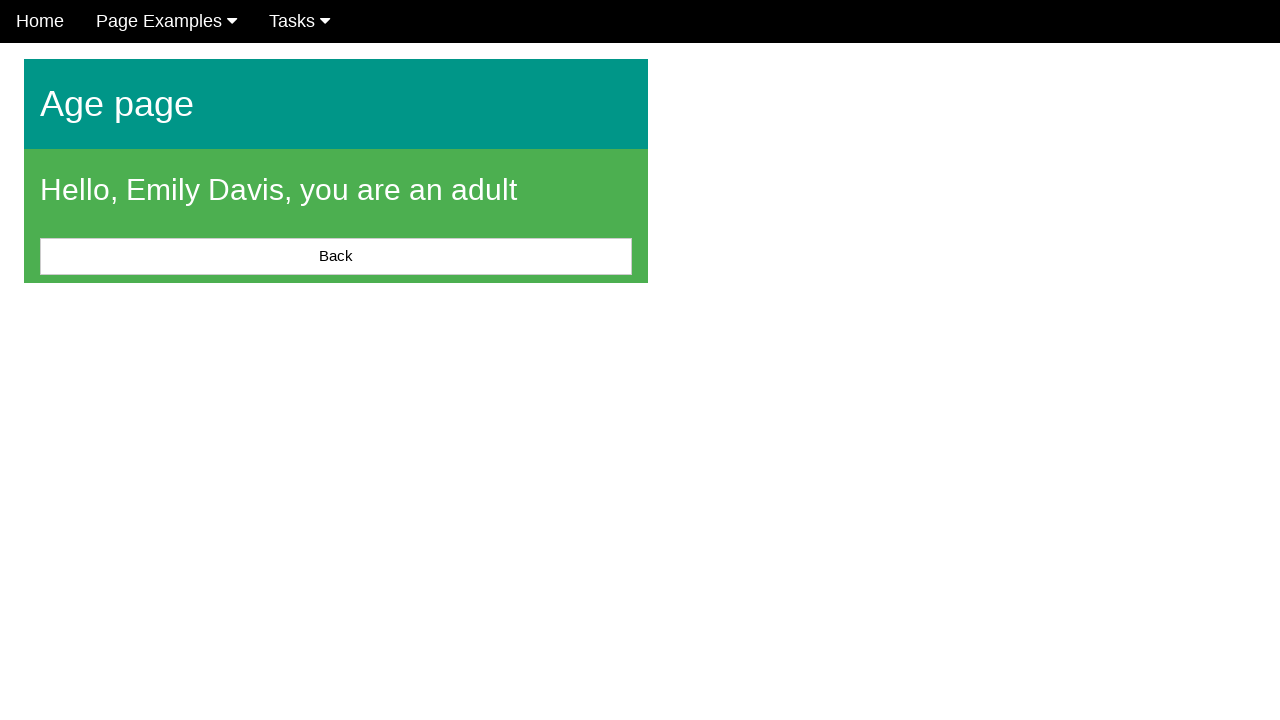